Tests web table interaction by locating all rows in a table and clicking the checkbox in the first column of each row to check all checkboxes.

Starting URL: https://selectorshub.com/xpath-practice-page/

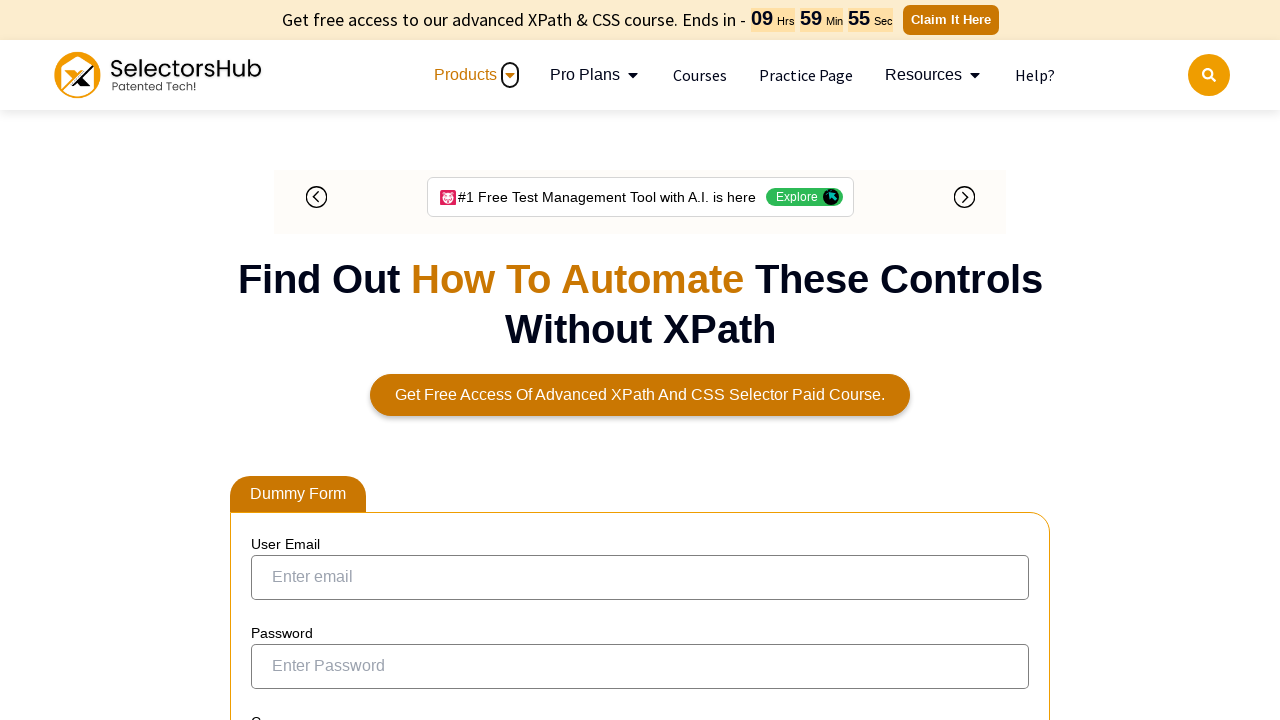

Waited for table#resultTable to load
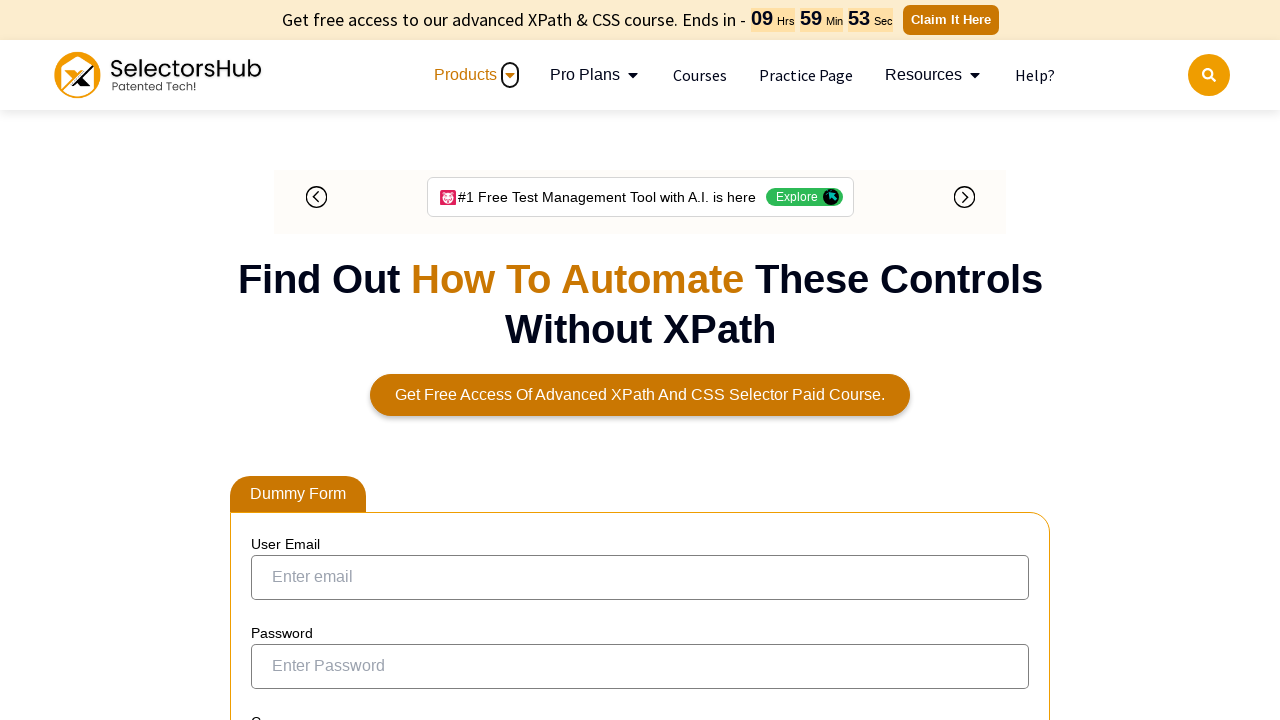

Located all rows in the table - found 7 rows
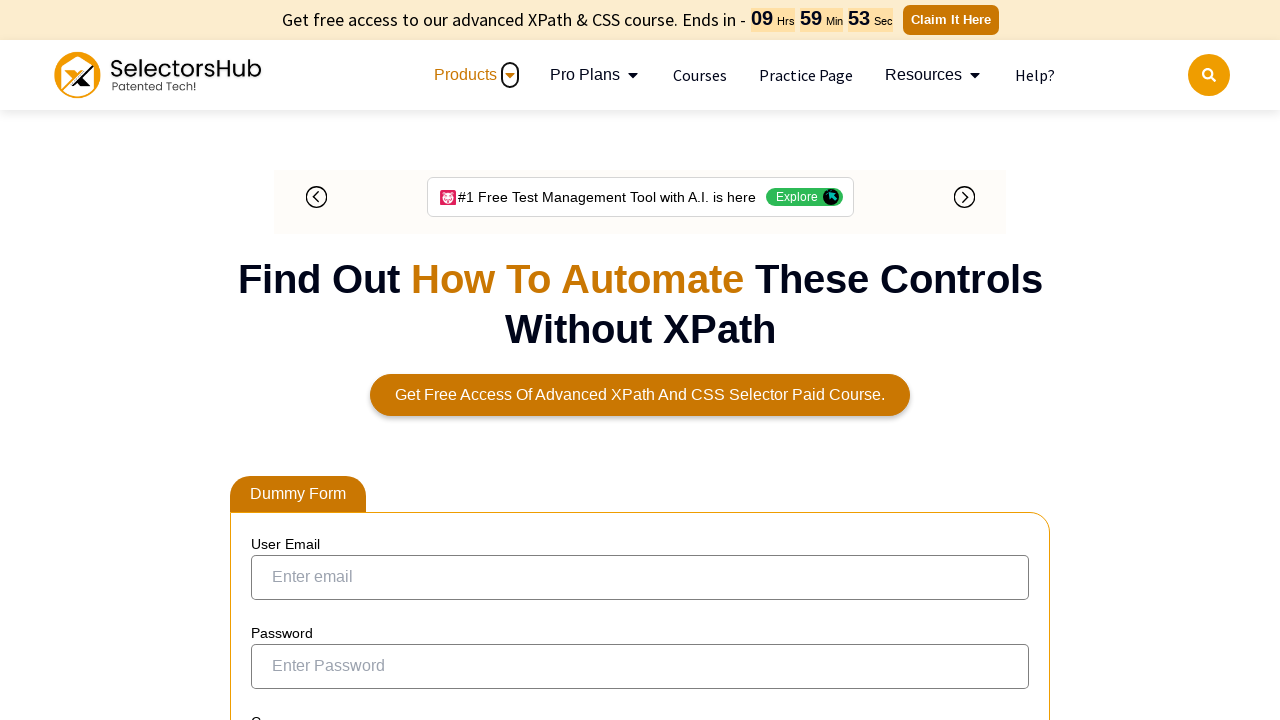

Clicked checkbox in row 1 at (274, 360) on //table[@id='resultTable']/tbody/tr[1]/td[1]//input[@type='checkbox']
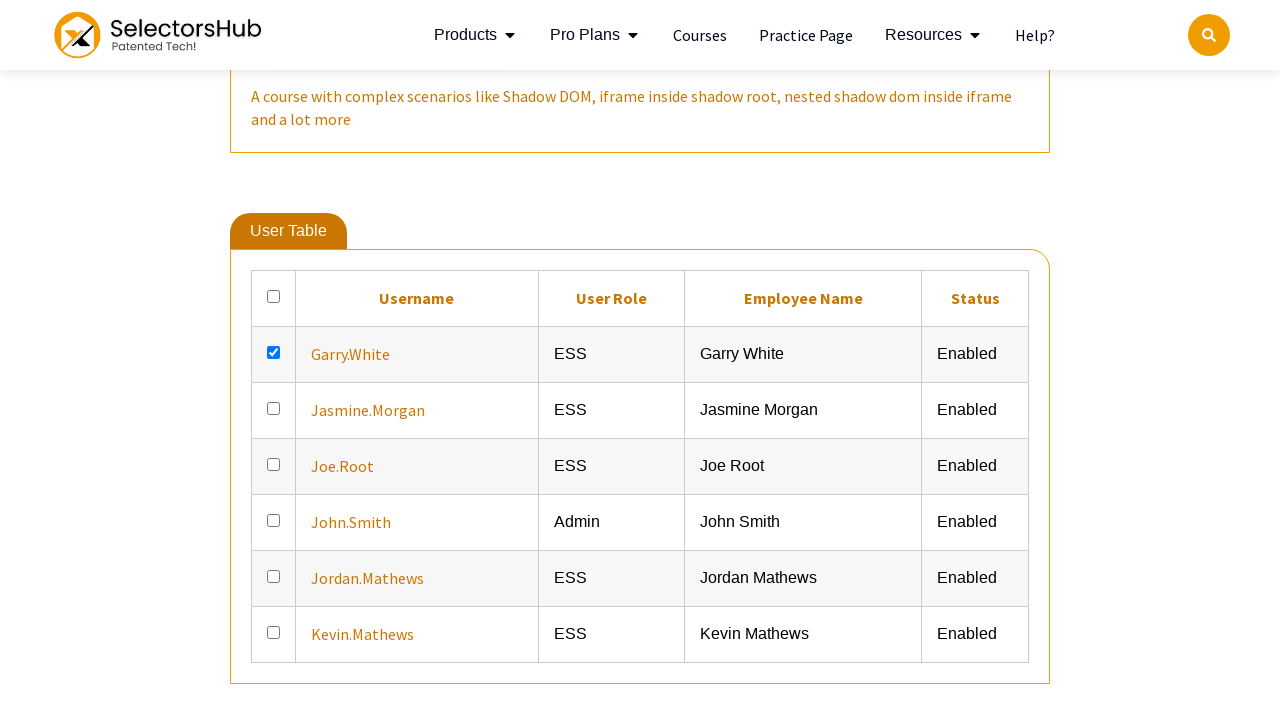

Clicked checkbox in row 2 at (274, 408) on //table[@id='resultTable']/tbody/tr[2]/td[1]//input[@type='checkbox']
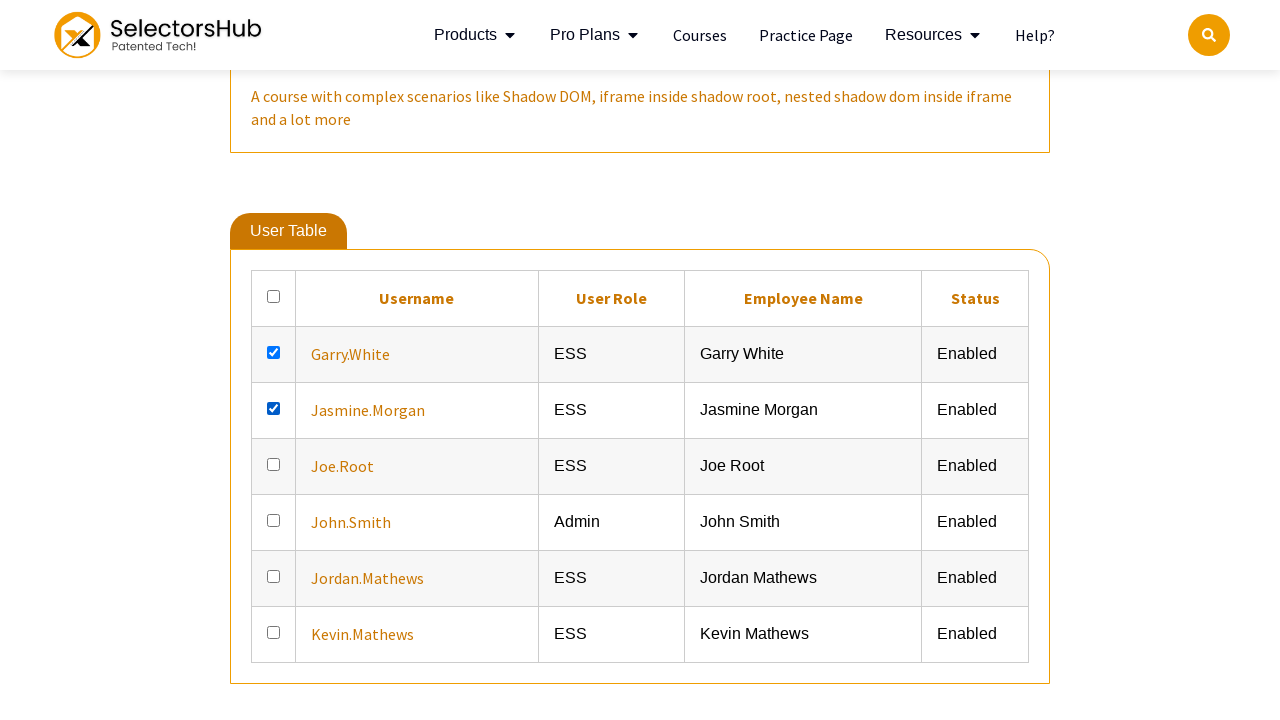

Clicked checkbox in row 3 at (274, 464) on //table[@id='resultTable']/tbody/tr[3]/td[1]//input[@type='checkbox']
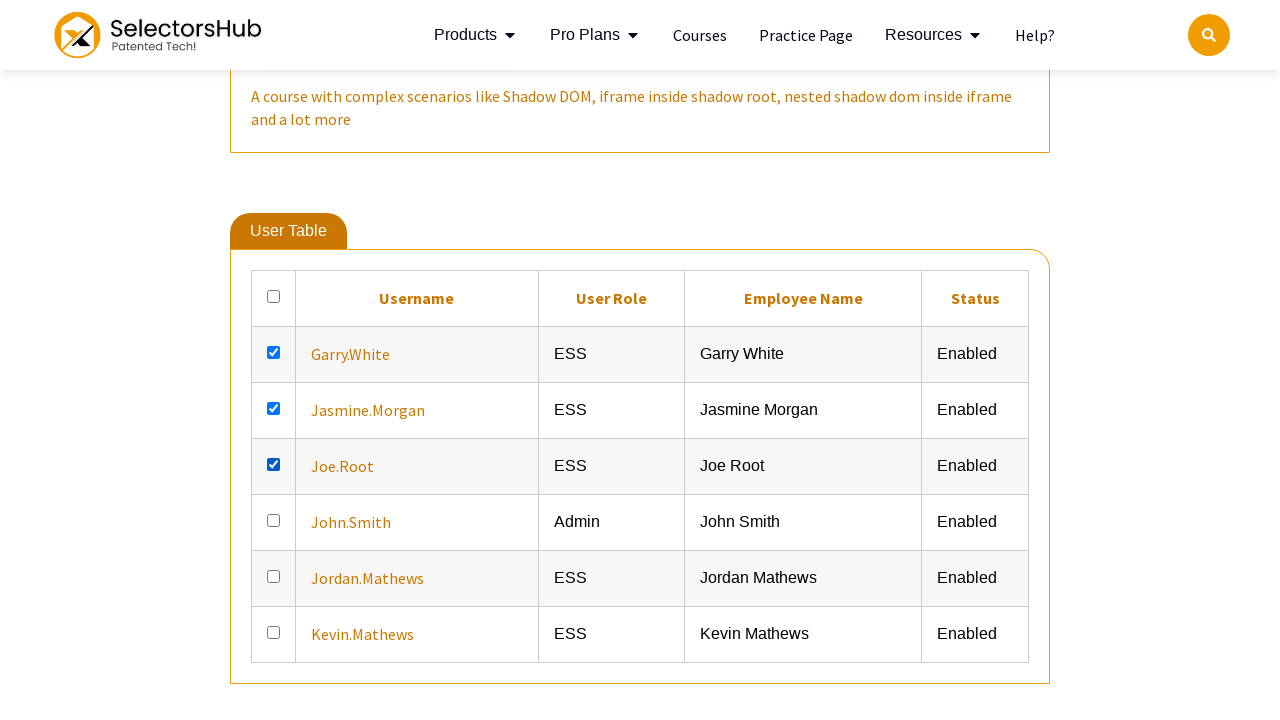

Clicked checkbox in row 4 at (274, 520) on //table[@id='resultTable']/tbody/tr[4]/td[1]//input[@type='checkbox']
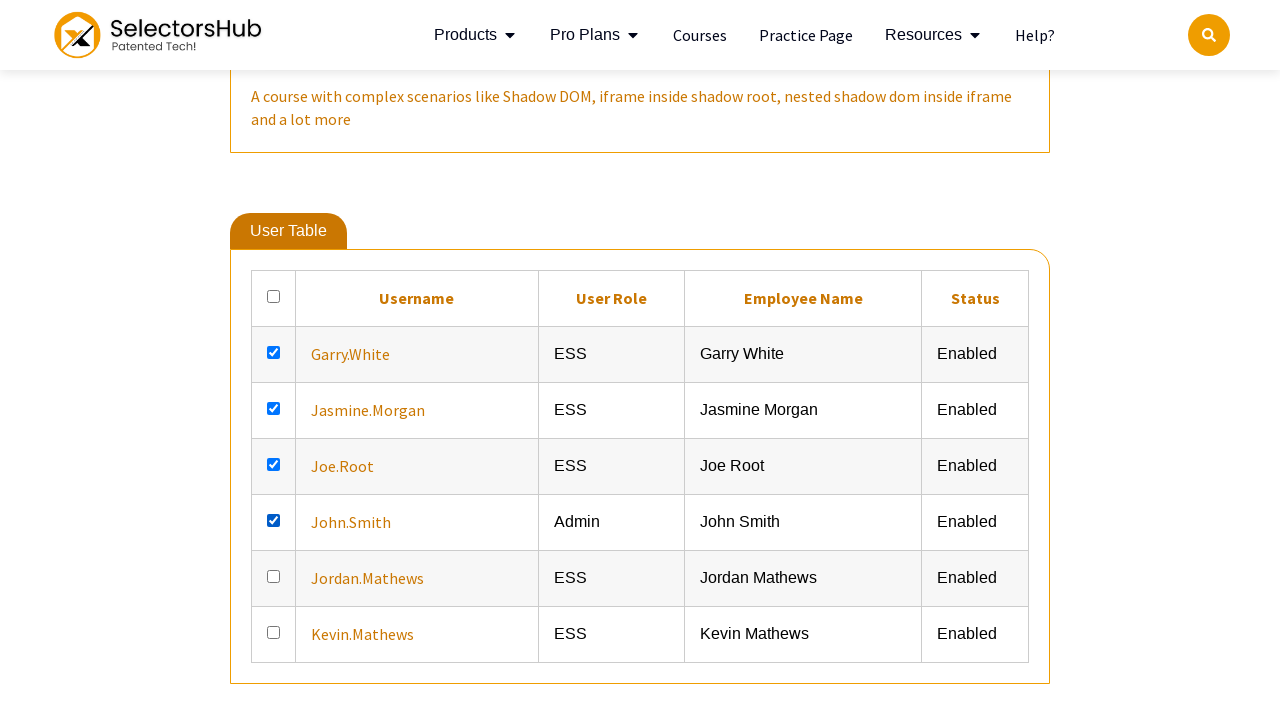

Clicked checkbox in row 5 at (274, 576) on //table[@id='resultTable']/tbody/tr[5]/td[1]//input[@type='checkbox']
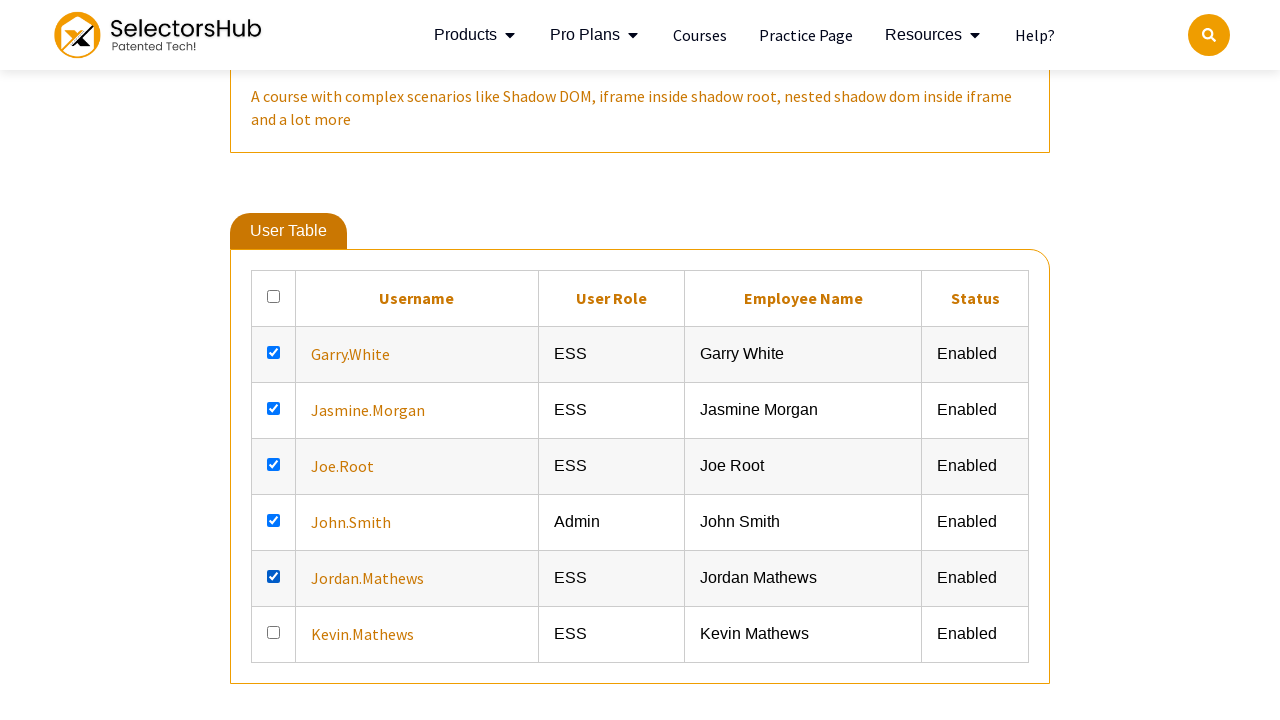

Clicked checkbox in row 6 at (274, 632) on //table[@id='resultTable']/tbody/tr[6]/td[1]//input[@type='checkbox']
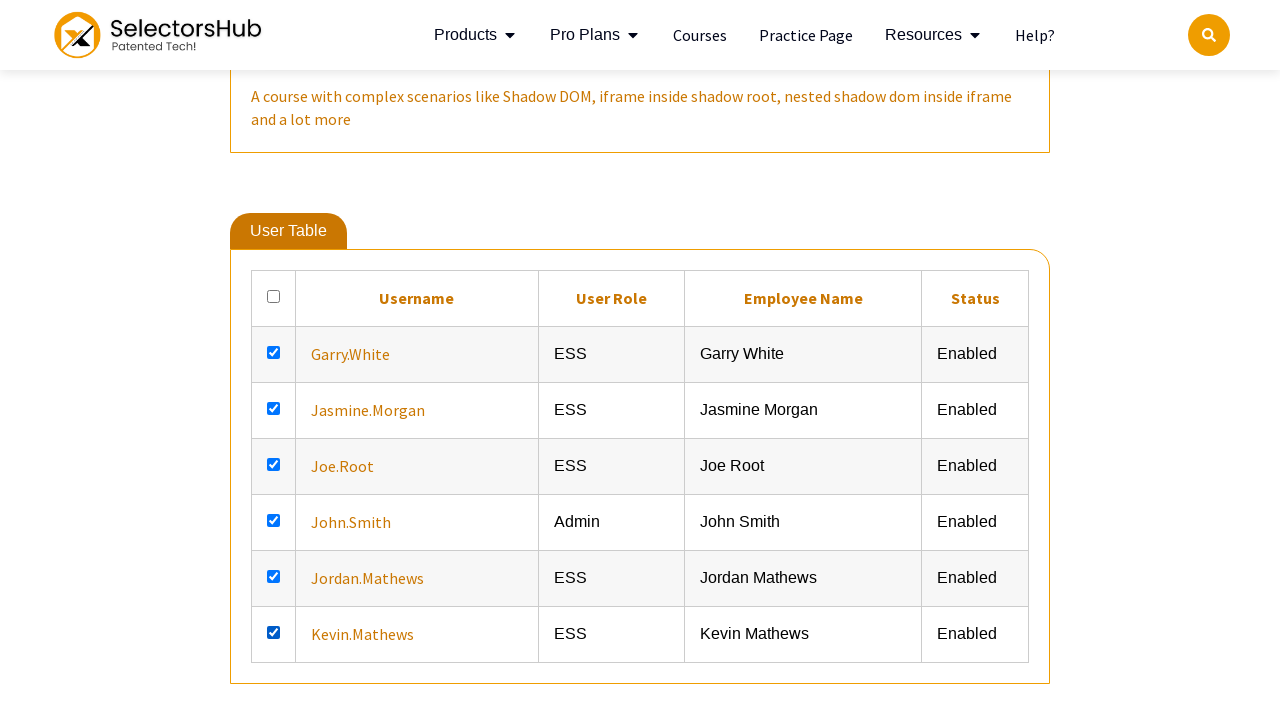

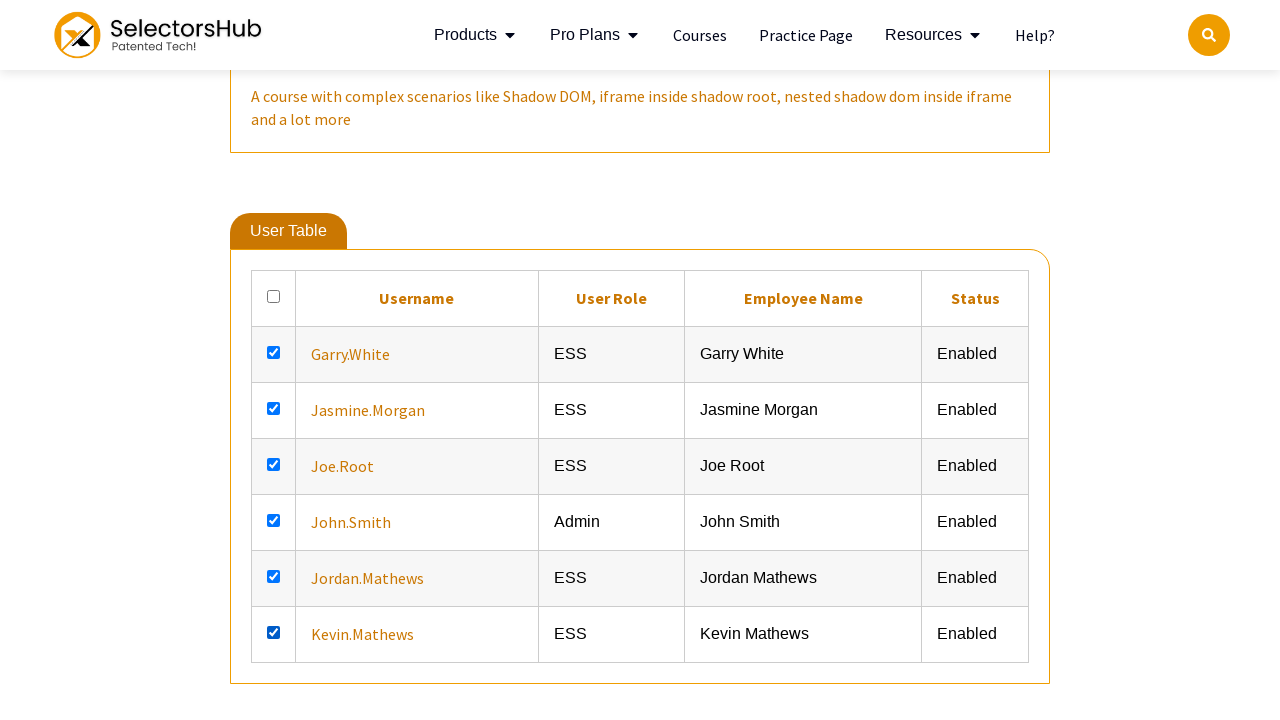